Tests AJAX functionality by clicking a button and waiting for dynamic content to load and update on the page

Starting URL: https://v1.training-support.net/selenium/ajax

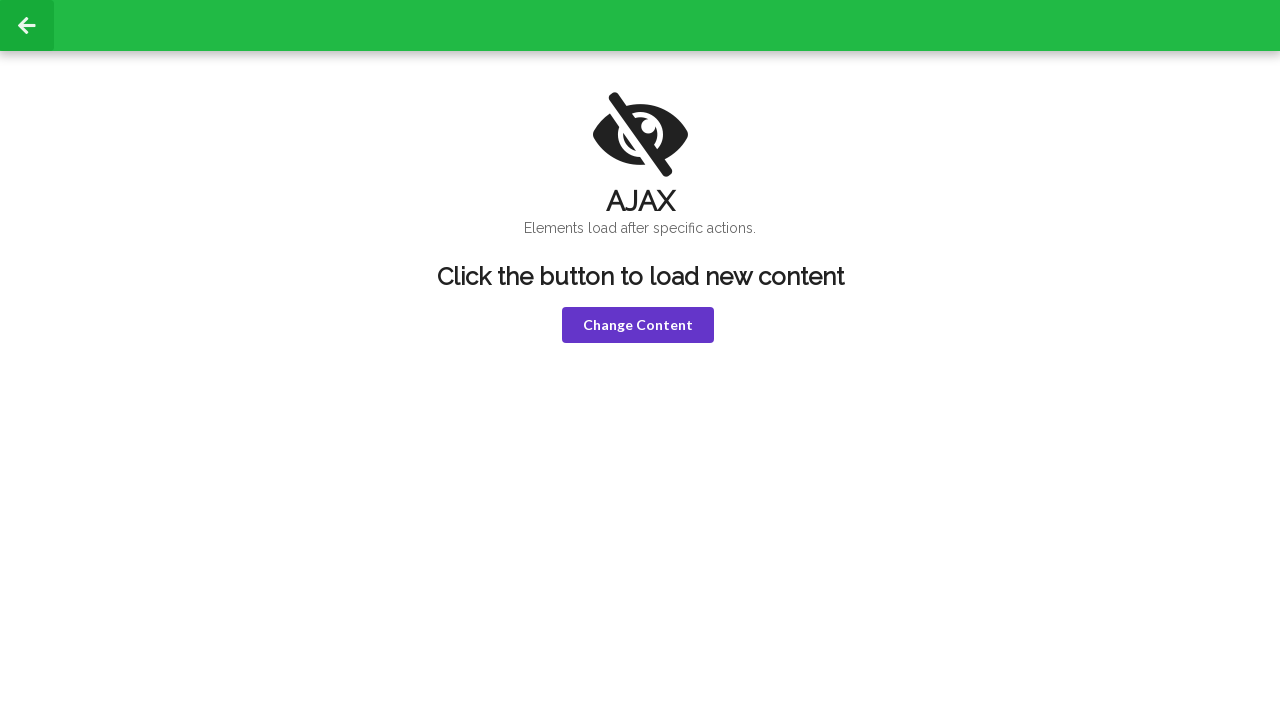

Clicked the violet button to trigger AJAX request at (638, 325) on button.ui.violet.button
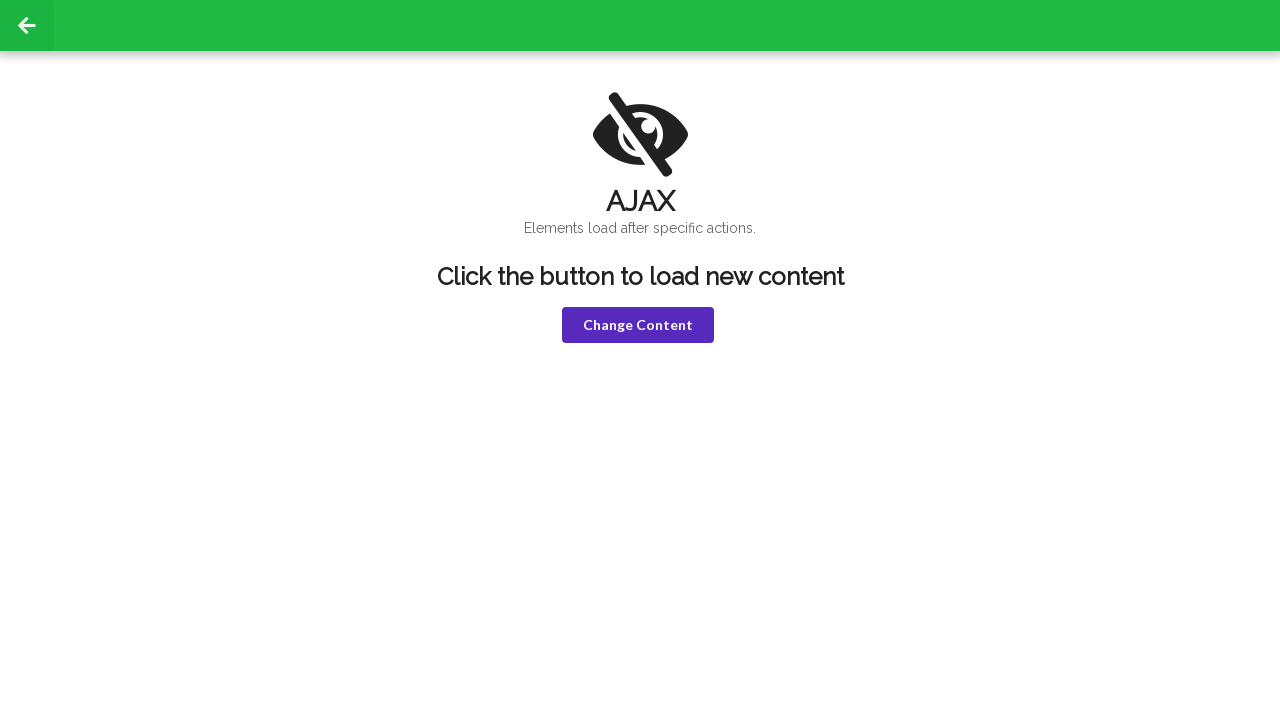

Waited for HELLO! heading to appear
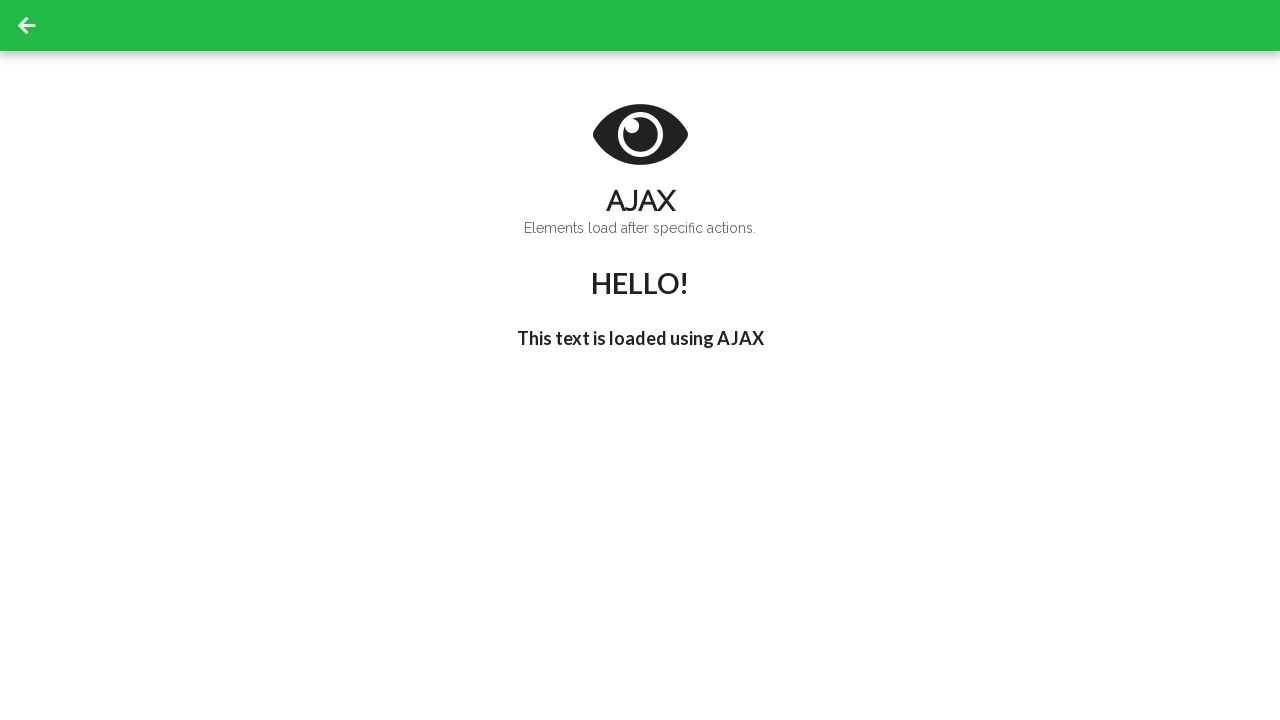

Retrieved initial h3 text: This text is loaded using AJAX
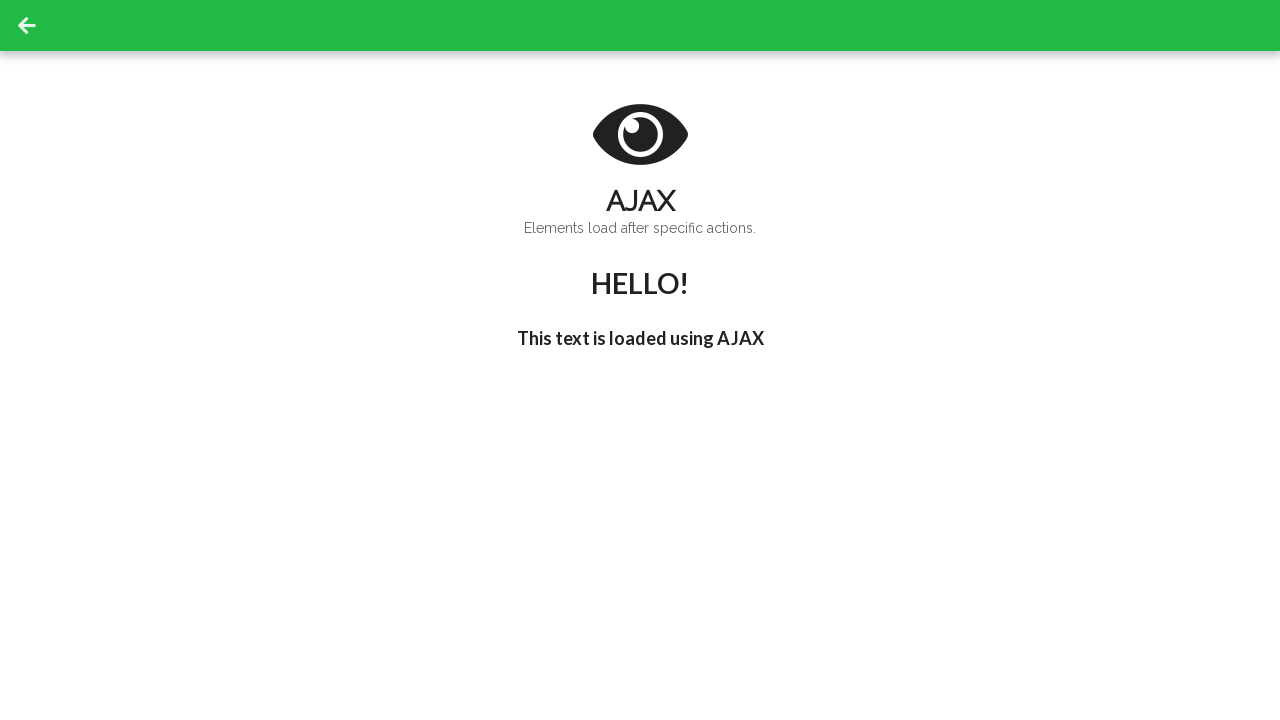

Waited for h3 text to change to "I'm late!"
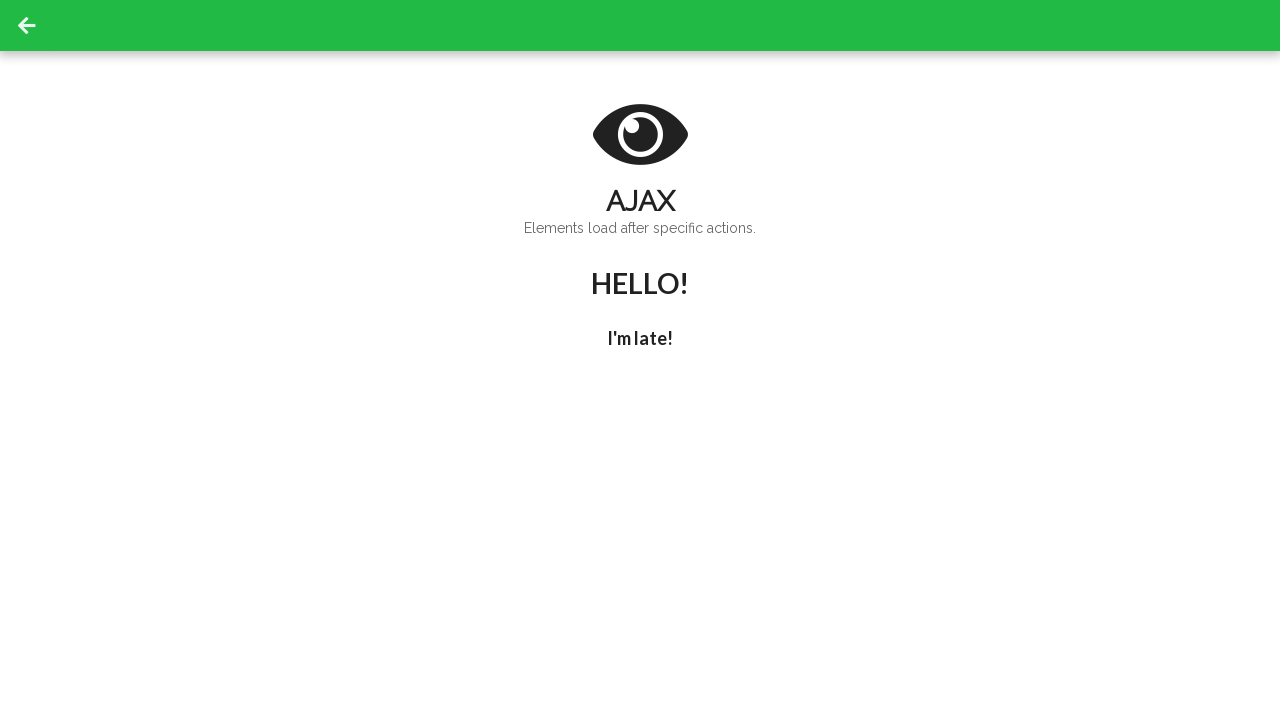

Retrieved updated h3 text: I'm late!
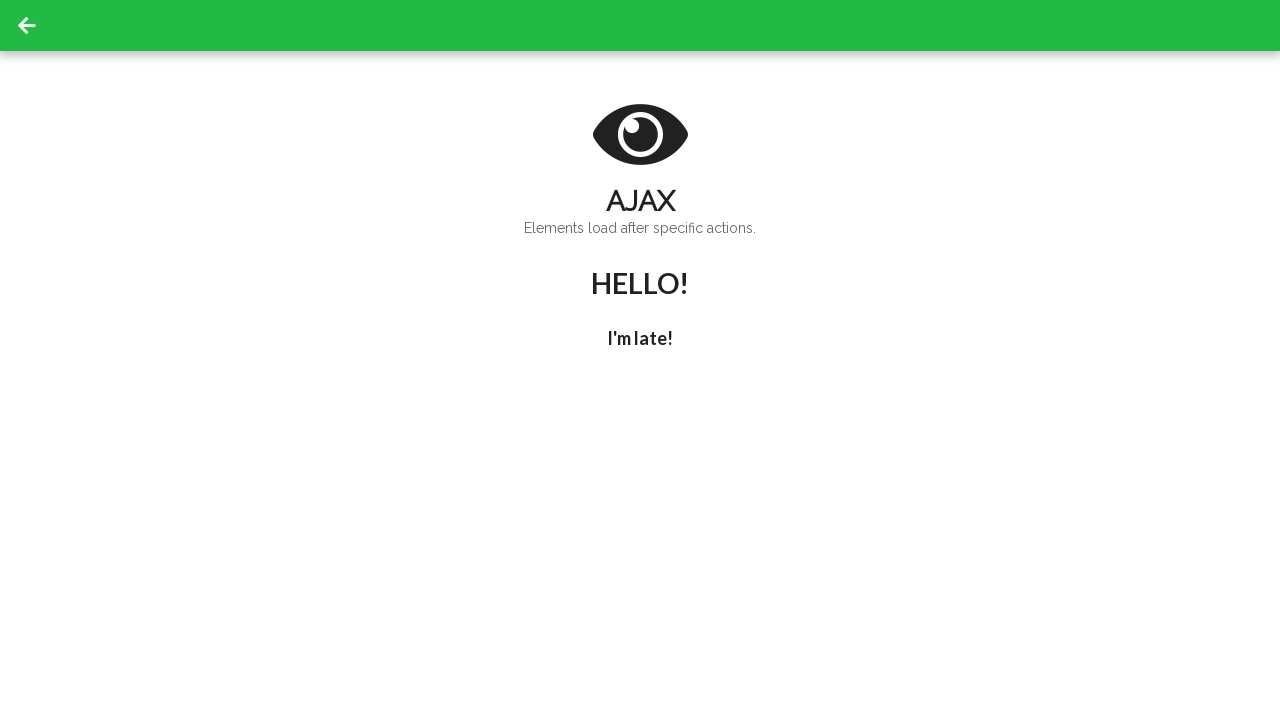

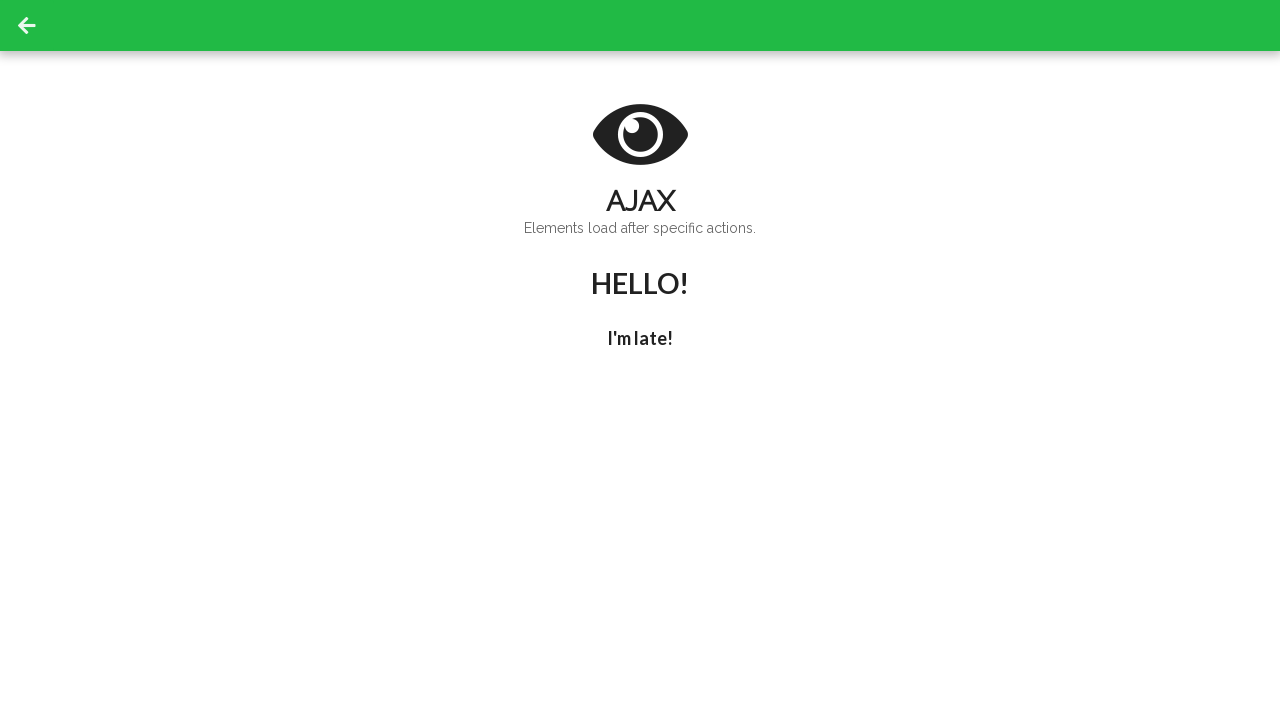